Tests JavaScript injection by adding jQuery and jquery-growl library to the page, then displaying various types of growl notifications (default, error, notice, warning).

Starting URL: http://the-internet.herokuapp.com

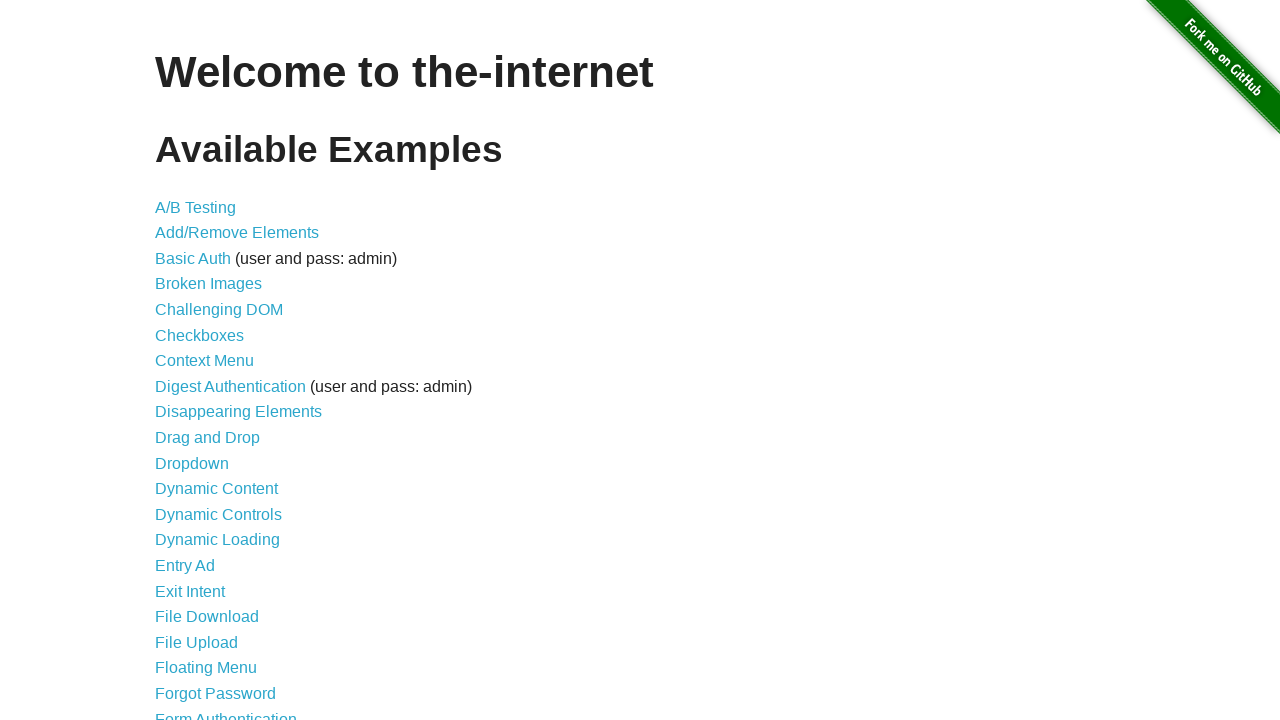

Injected jQuery library into page if not already present
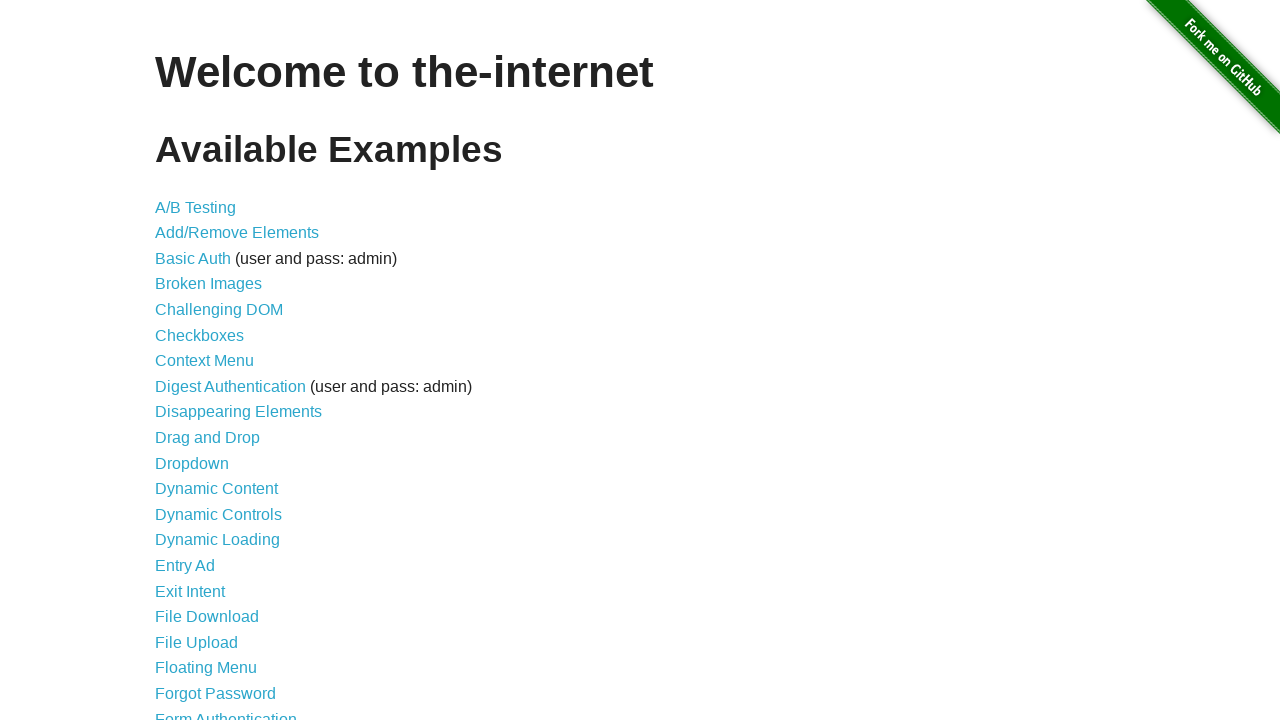

Waited for jQuery to load
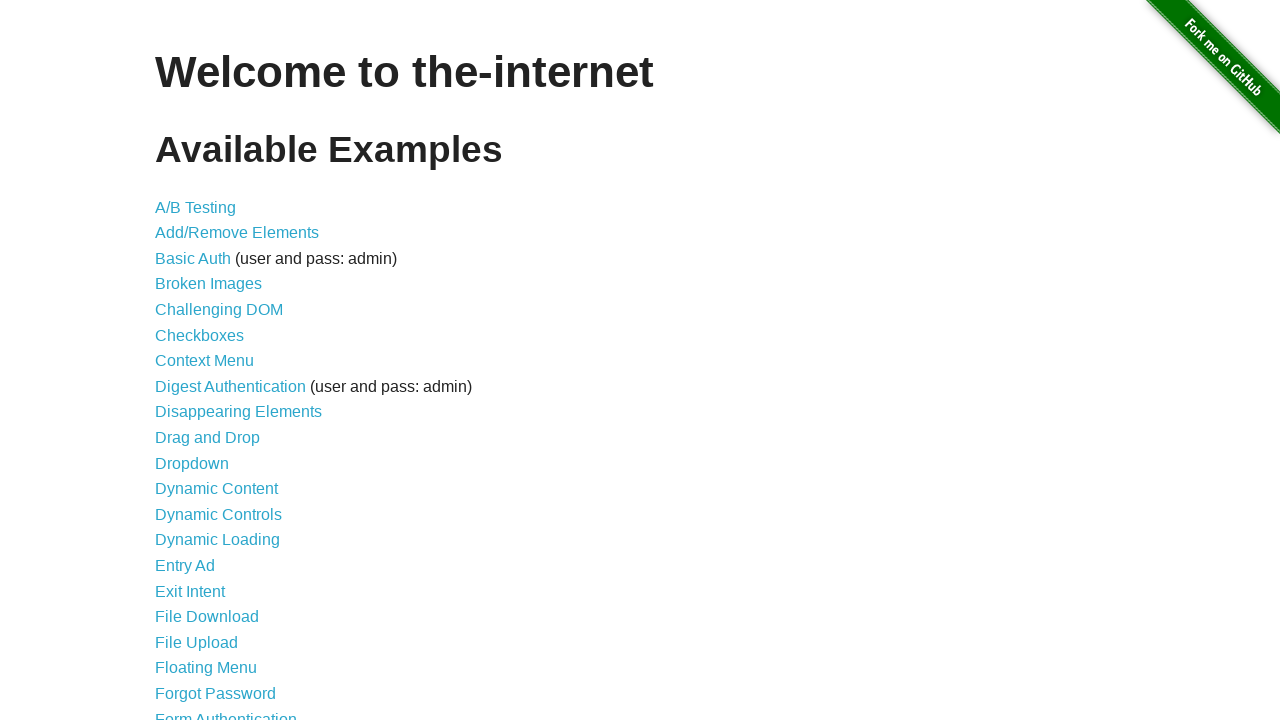

Loaded jquery-growl library via jQuery getScript
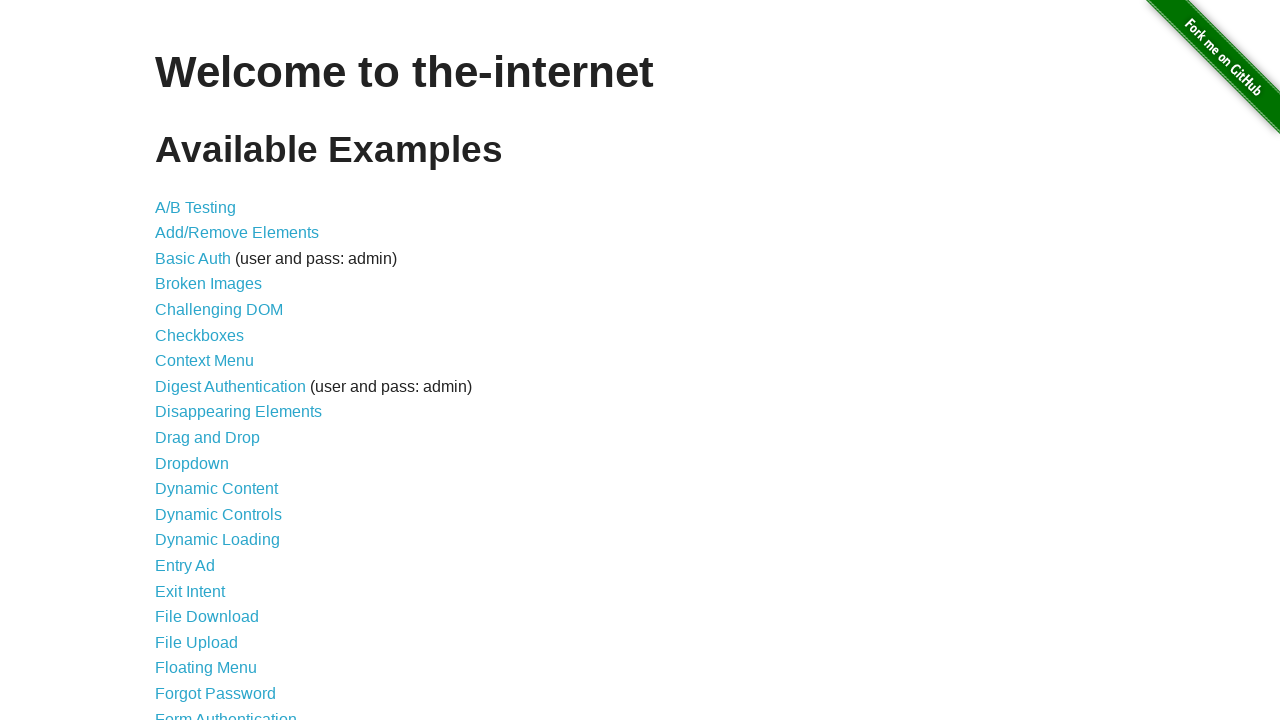

Waited for jquery-growl script to load
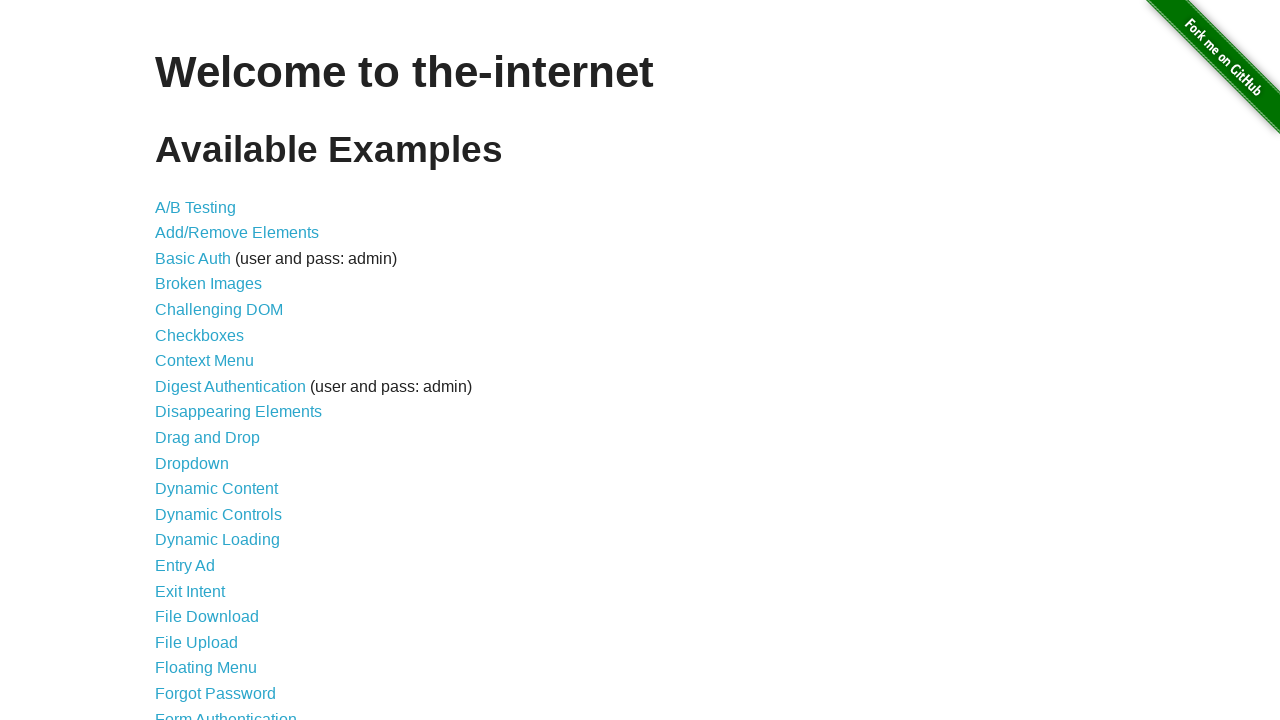

Injected jquery-growl CSS stylesheet into page
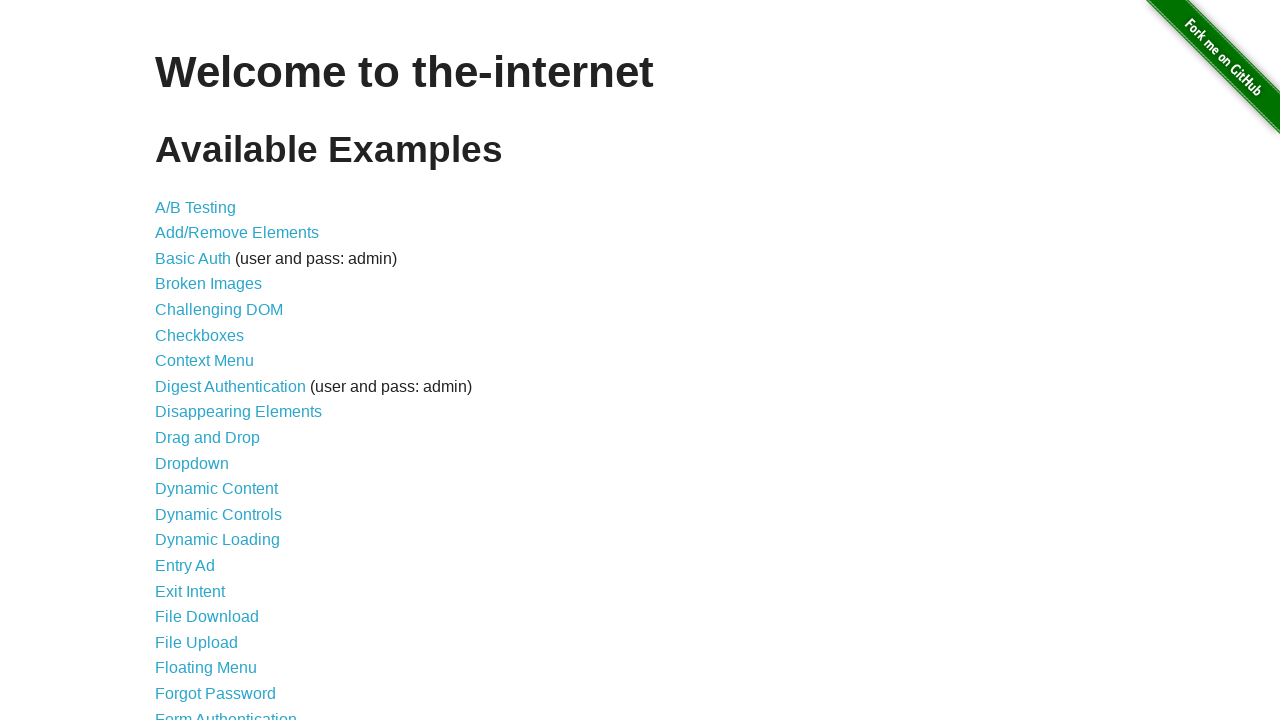

Displayed default growl notification with title 'GET' and message '/'
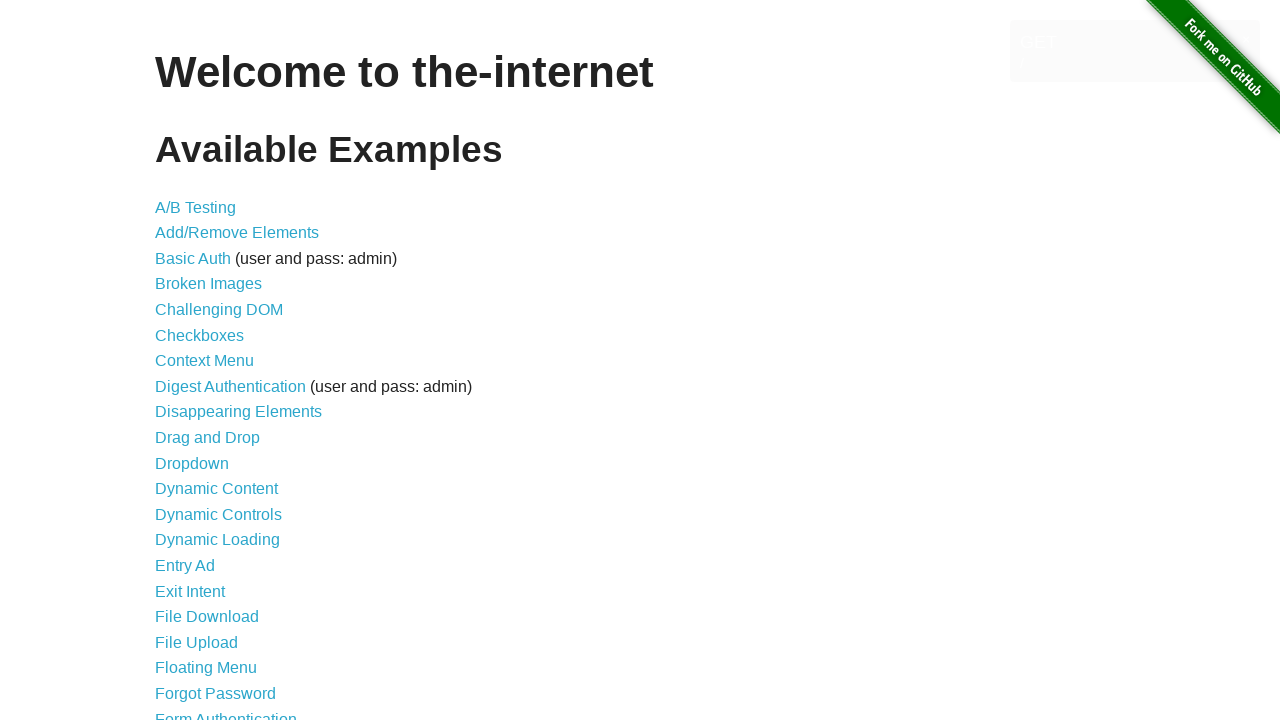

Displayed error growl notification
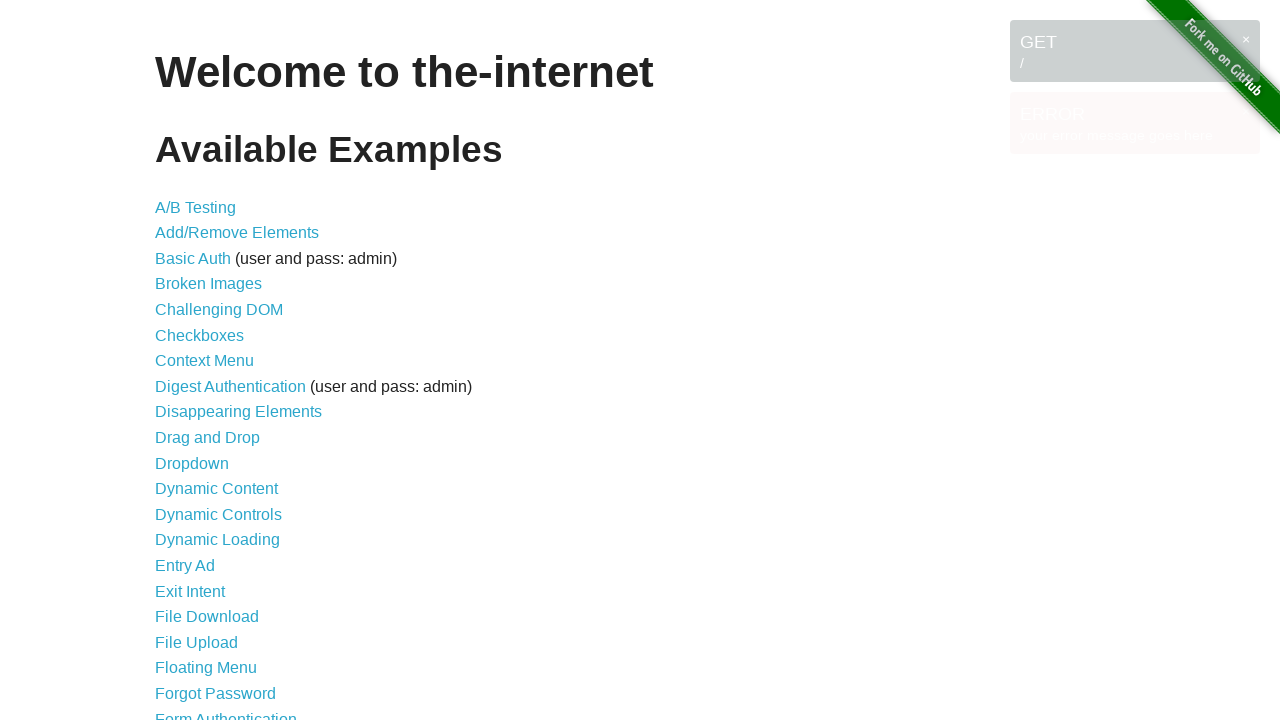

Displayed notice growl notification
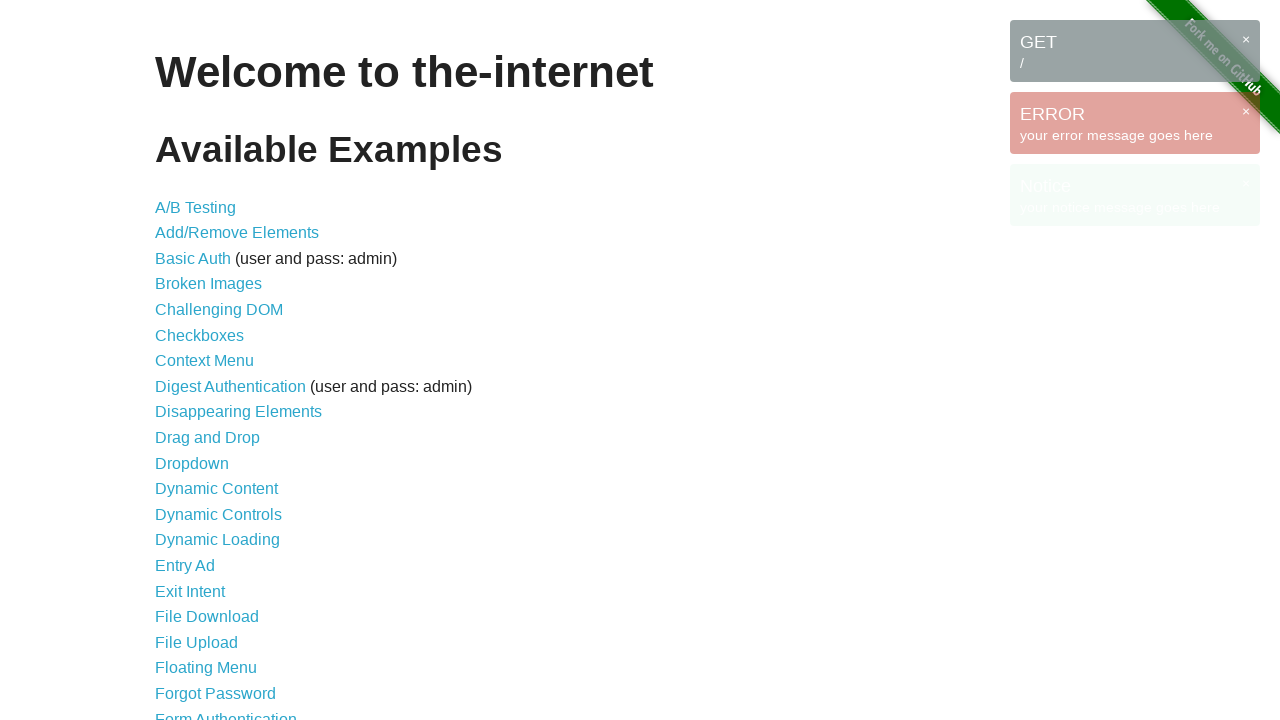

Displayed warning growl notification
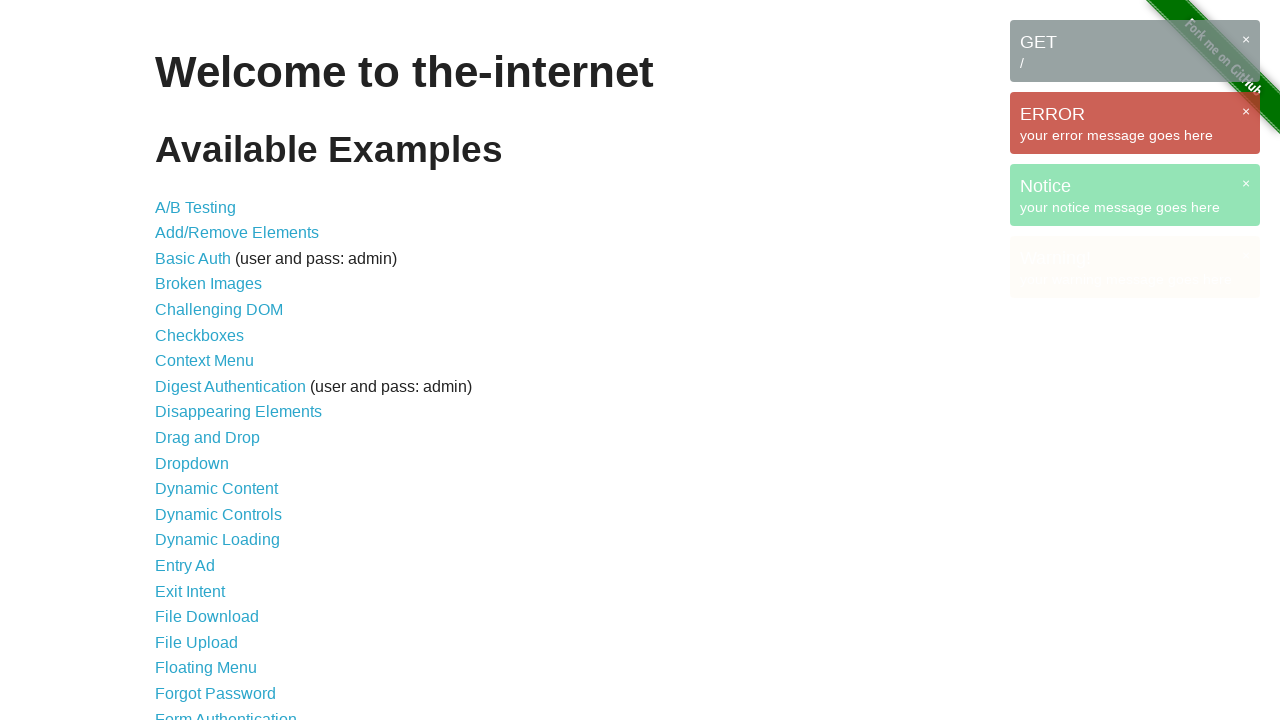

Waited for all notifications to be visible
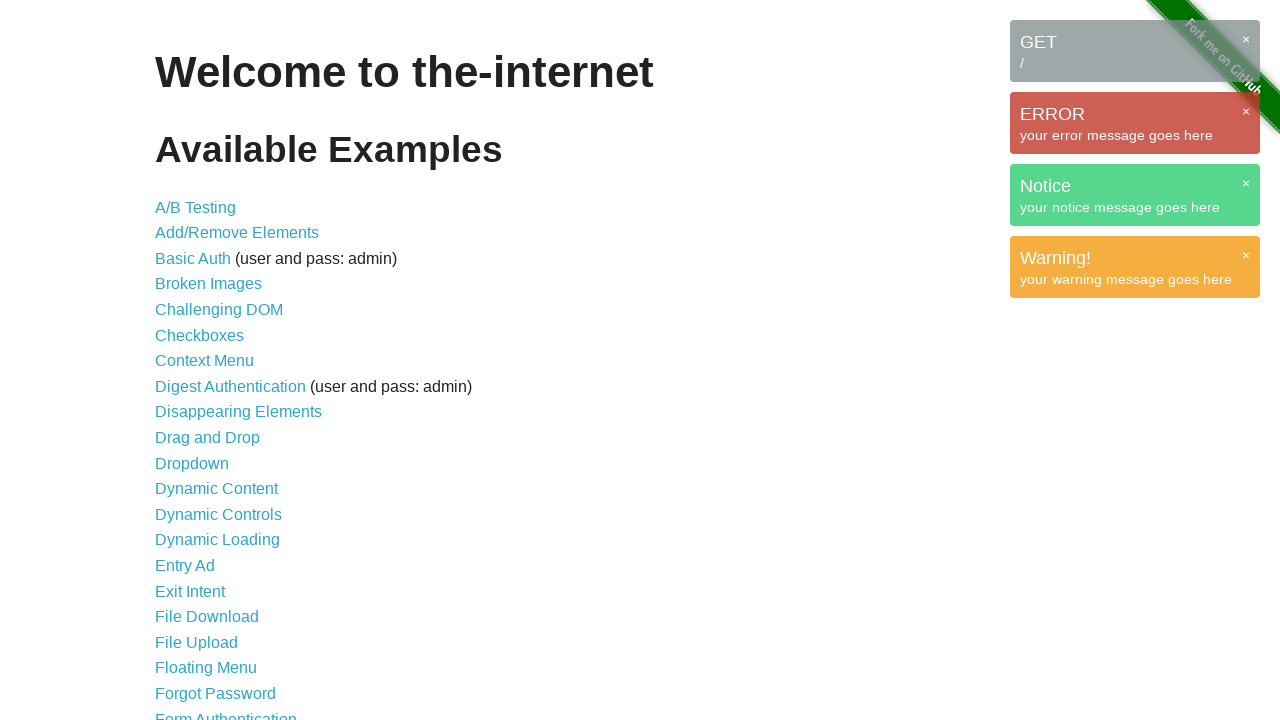

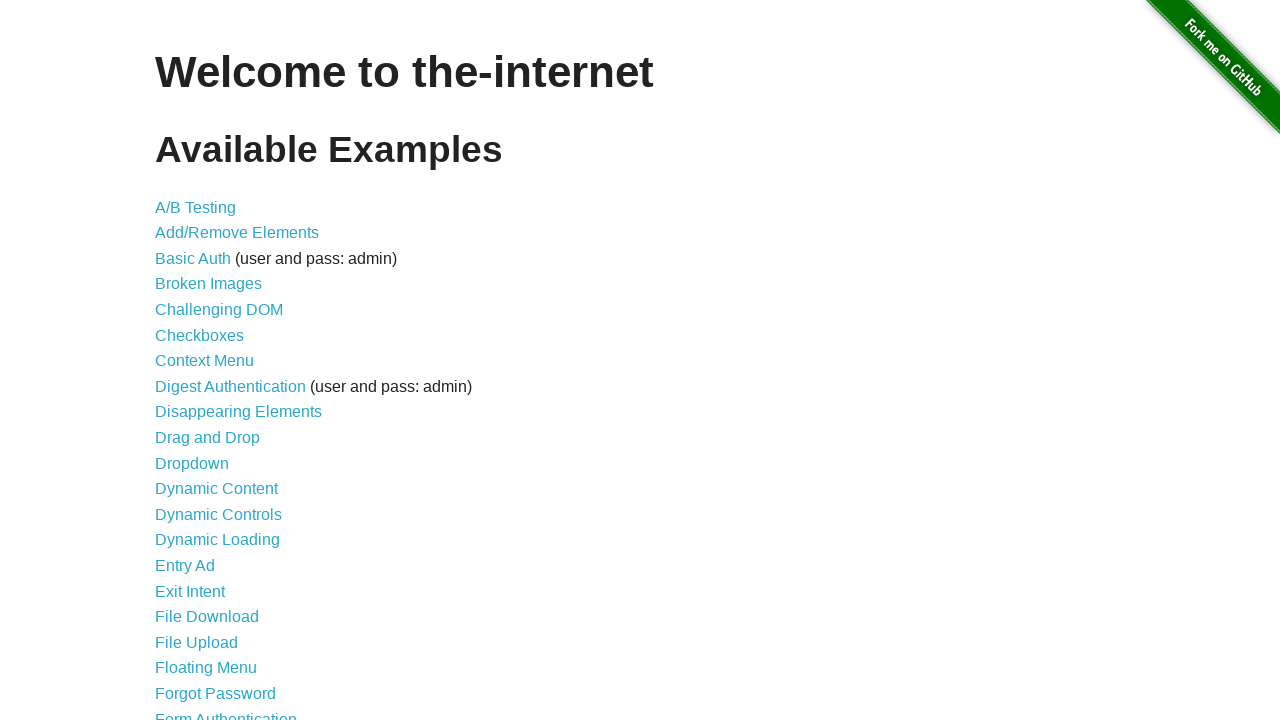